Tests keyboard input functionality by clicking on a name field, typing a name, and clicking a button on the Formy project keypress page

Starting URL: https://formy-project.herokuapp.com/keypress

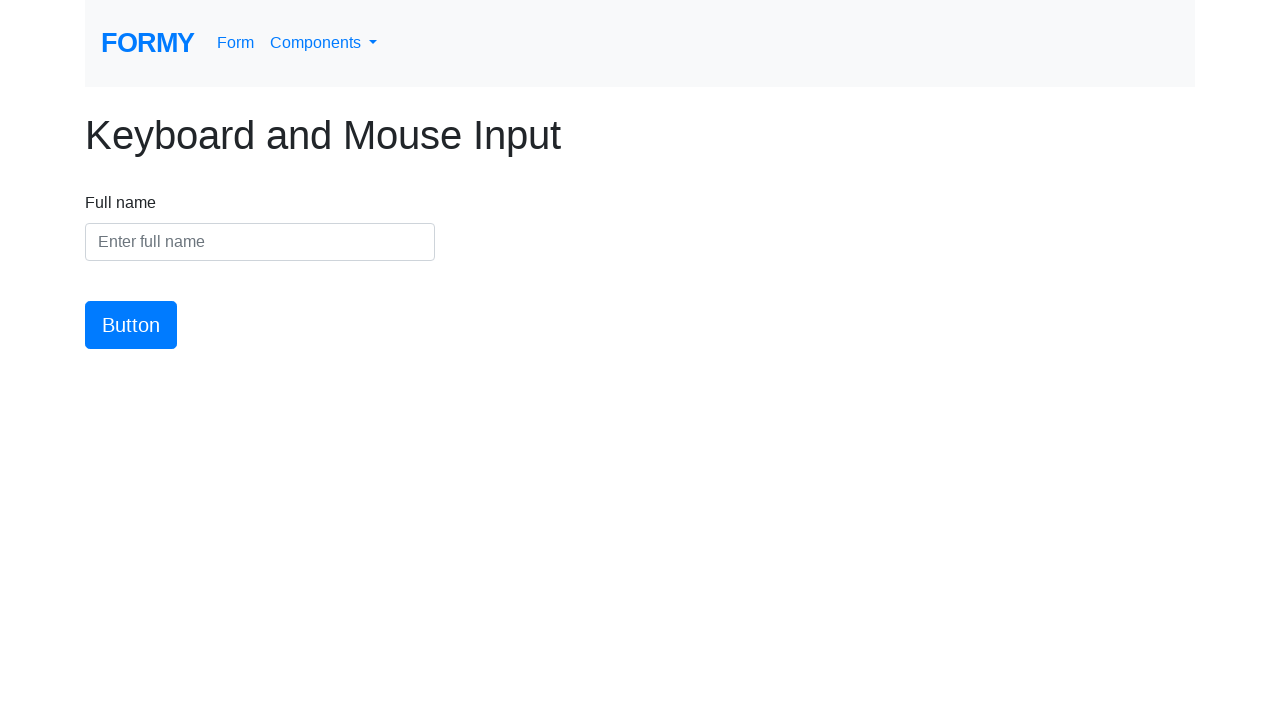

Clicked on the name input field at (260, 242) on #name
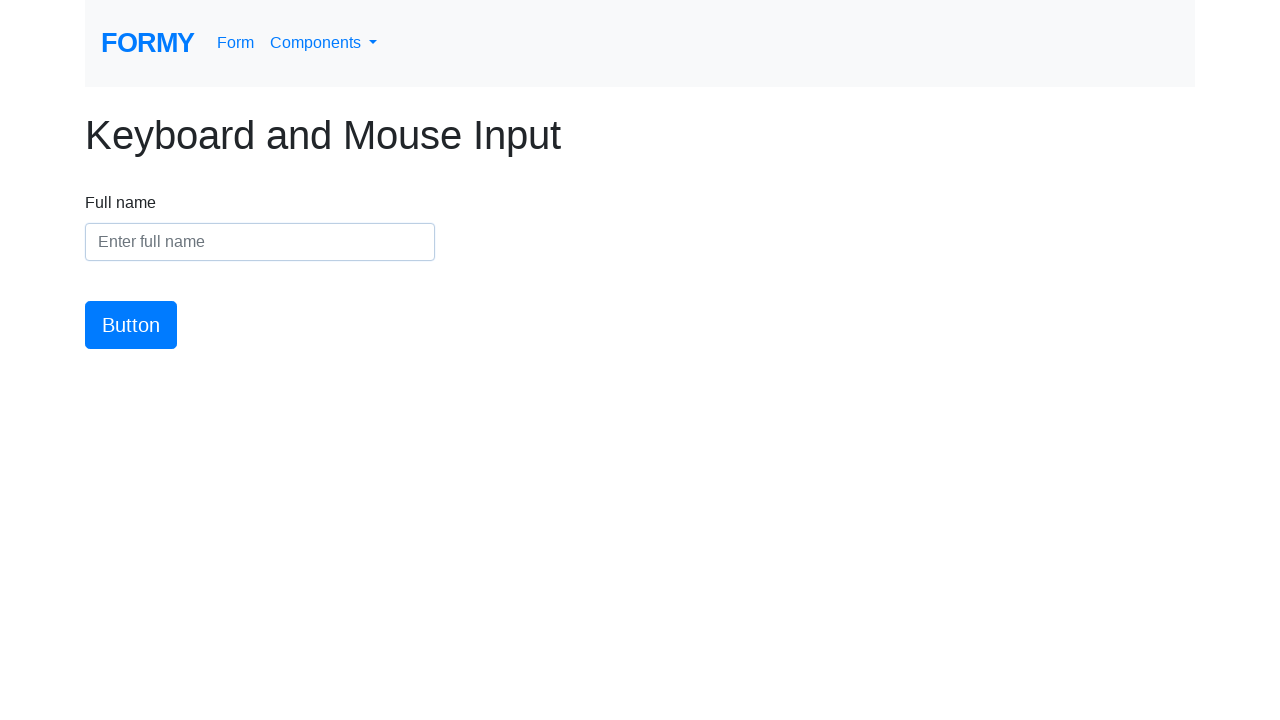

Typed 'Marcus Henderson' into the name field on #name
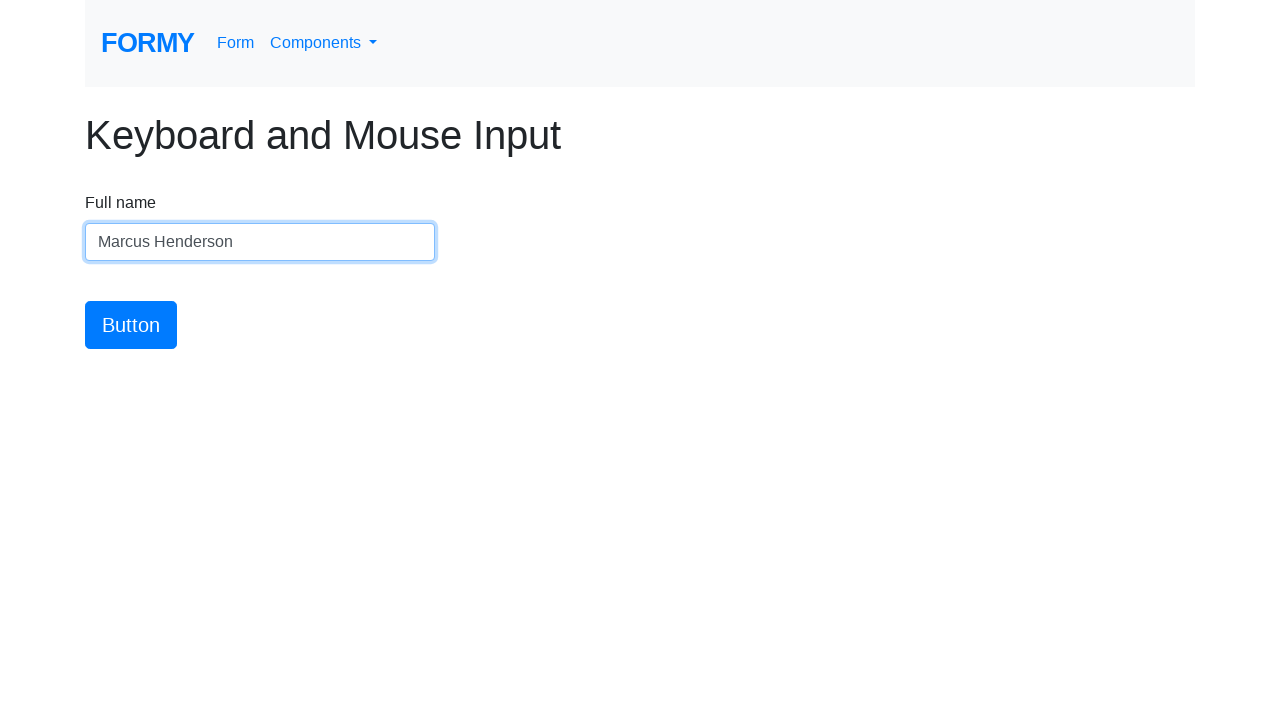

Clicked the submit button at (131, 325) on #button
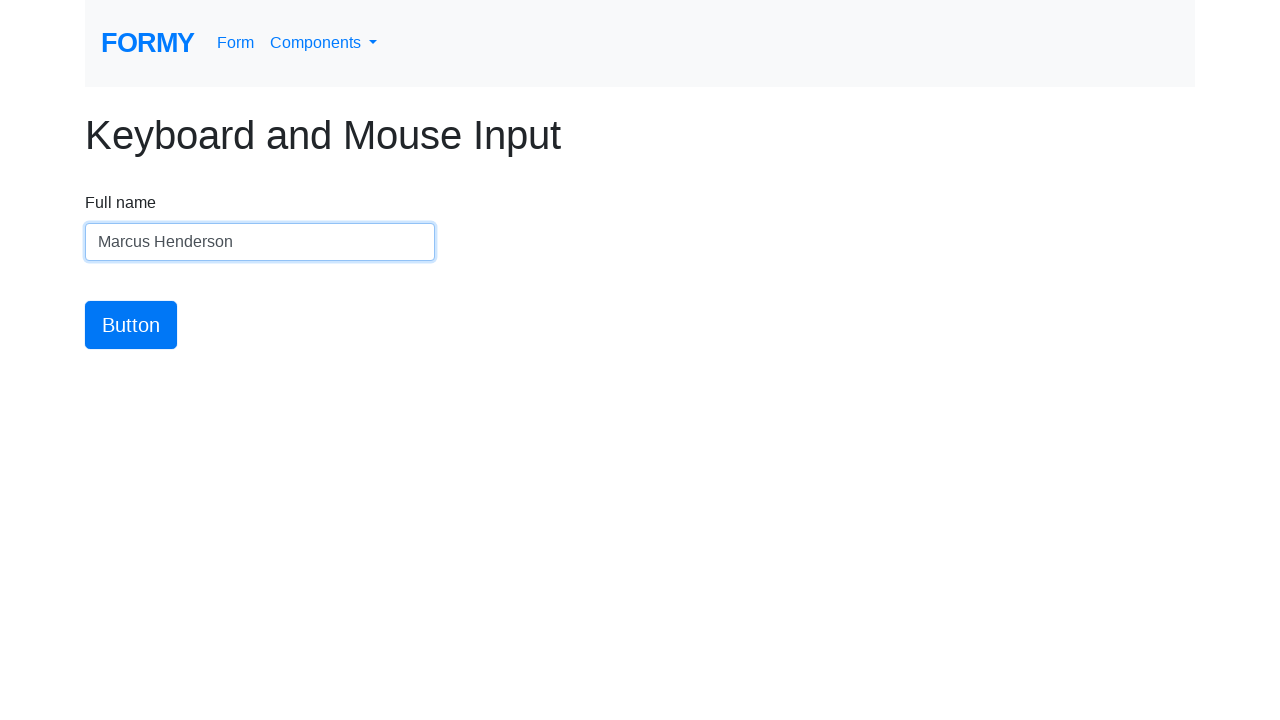

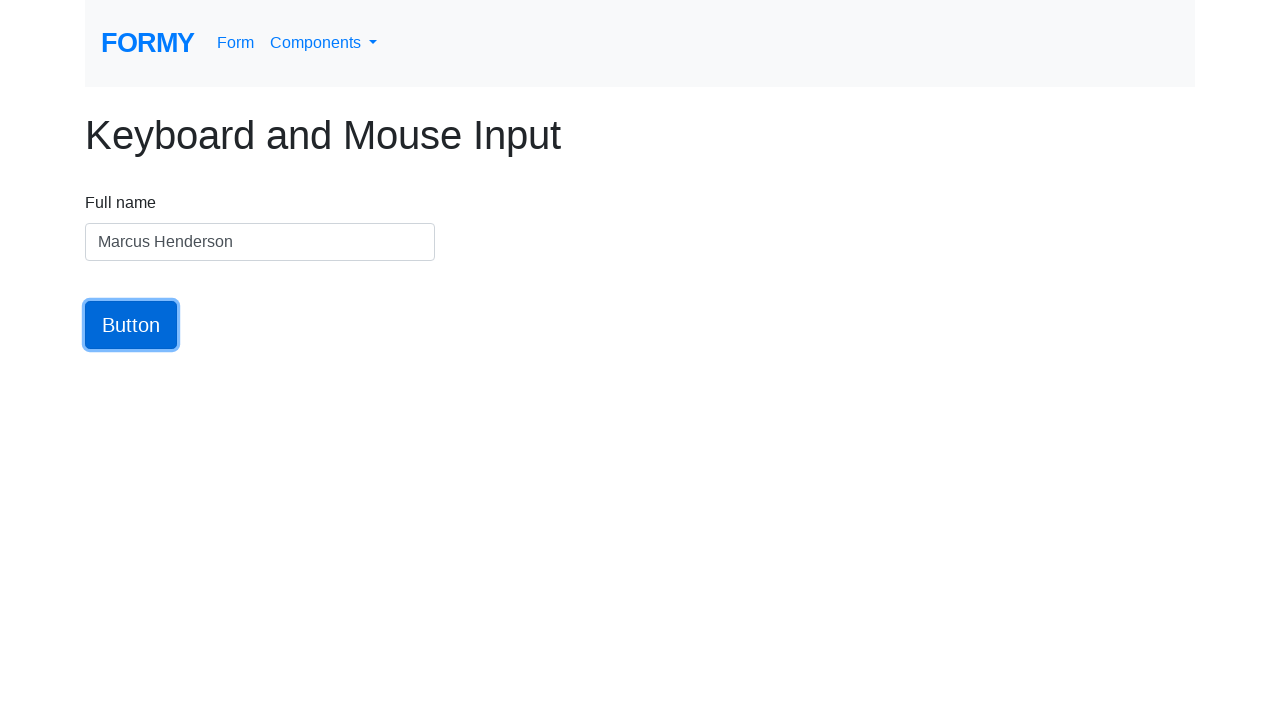